Tests iframe navigation and form interaction by switching between single and nested frames and filling text inputs

Starting URL: http://demo.automationtesting.in/Frames.html

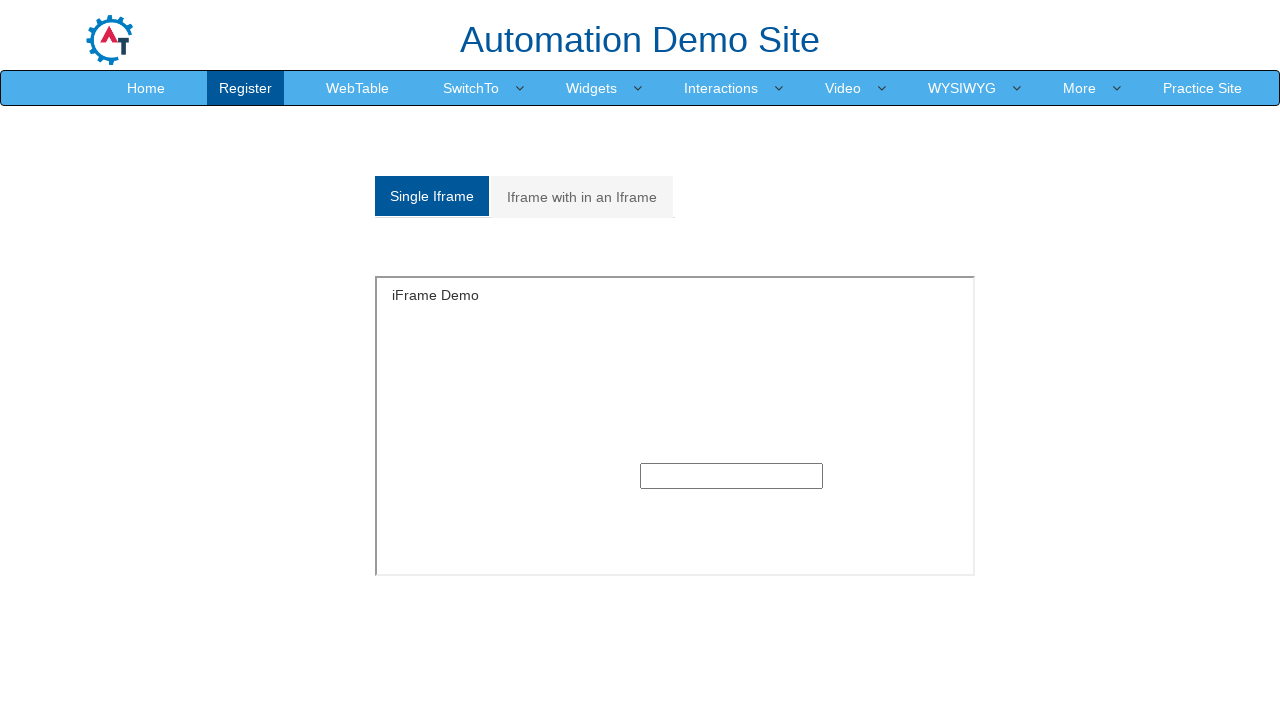

Located single iframe with id 'singleframe'
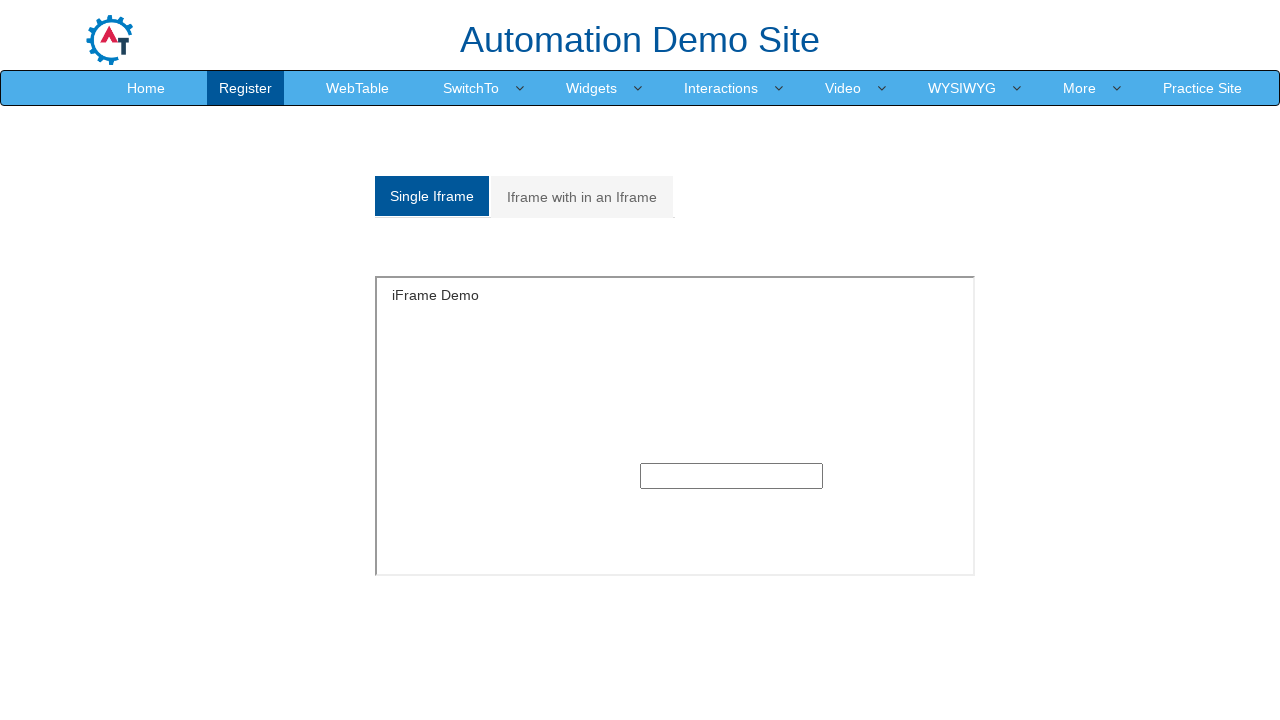

Filled single frame text input with 'hie' on iframe#singleframe >> internal:control=enter-frame >> input[type='text']
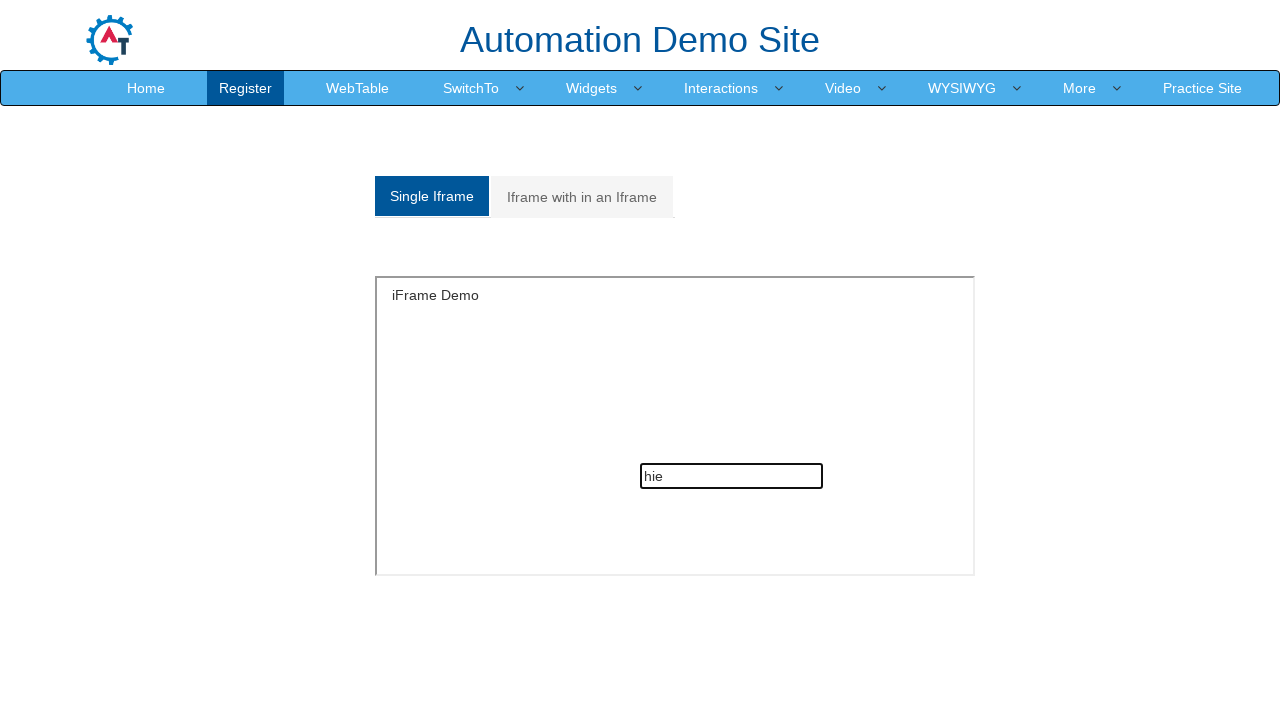

Cleared text from single frame input field on iframe#singleframe >> internal:control=enter-frame >> input[type='text']
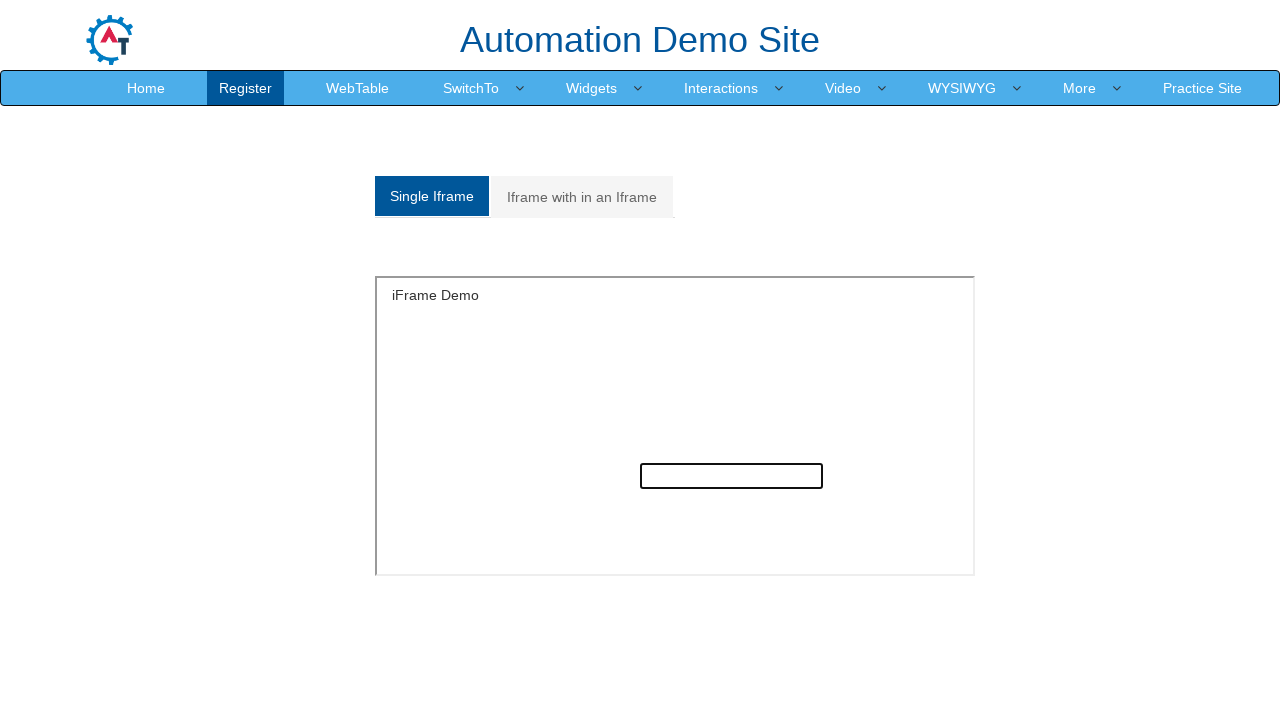

Clicked on Multiple frames tab at (582, 197) on a[href='#Multiple']
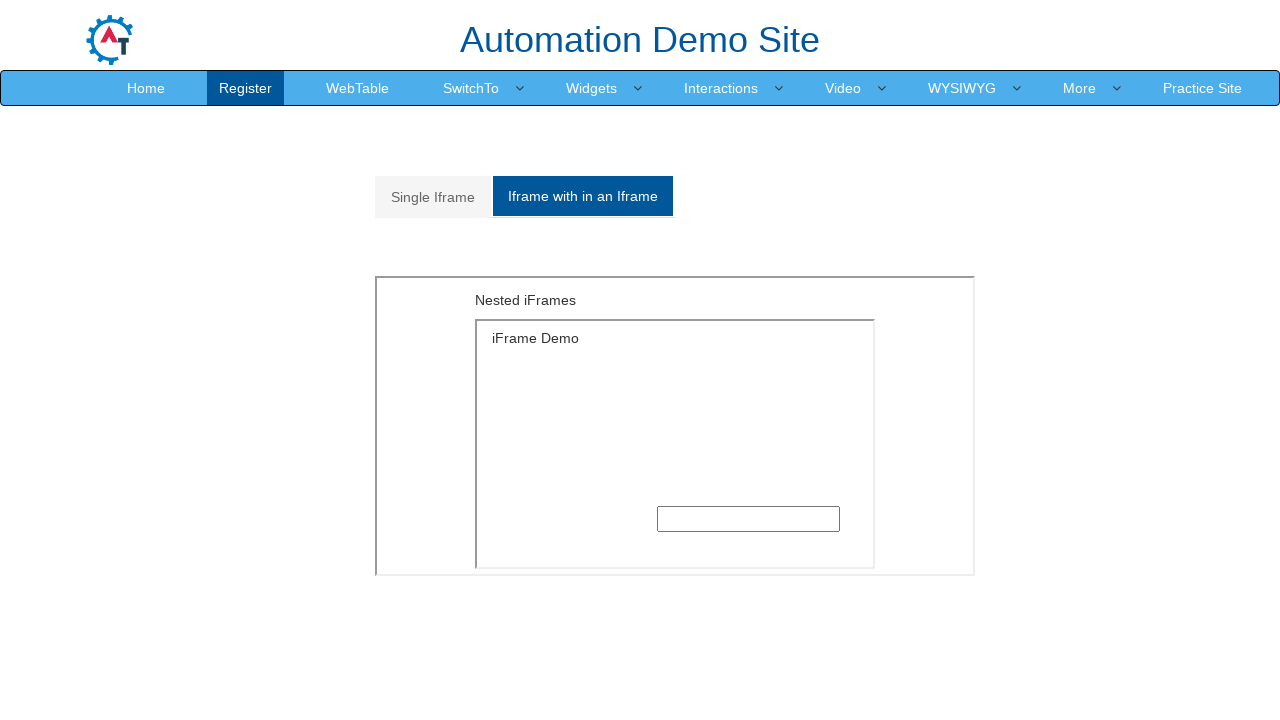

Located outer iframe with src 'MultipleFrames.html'
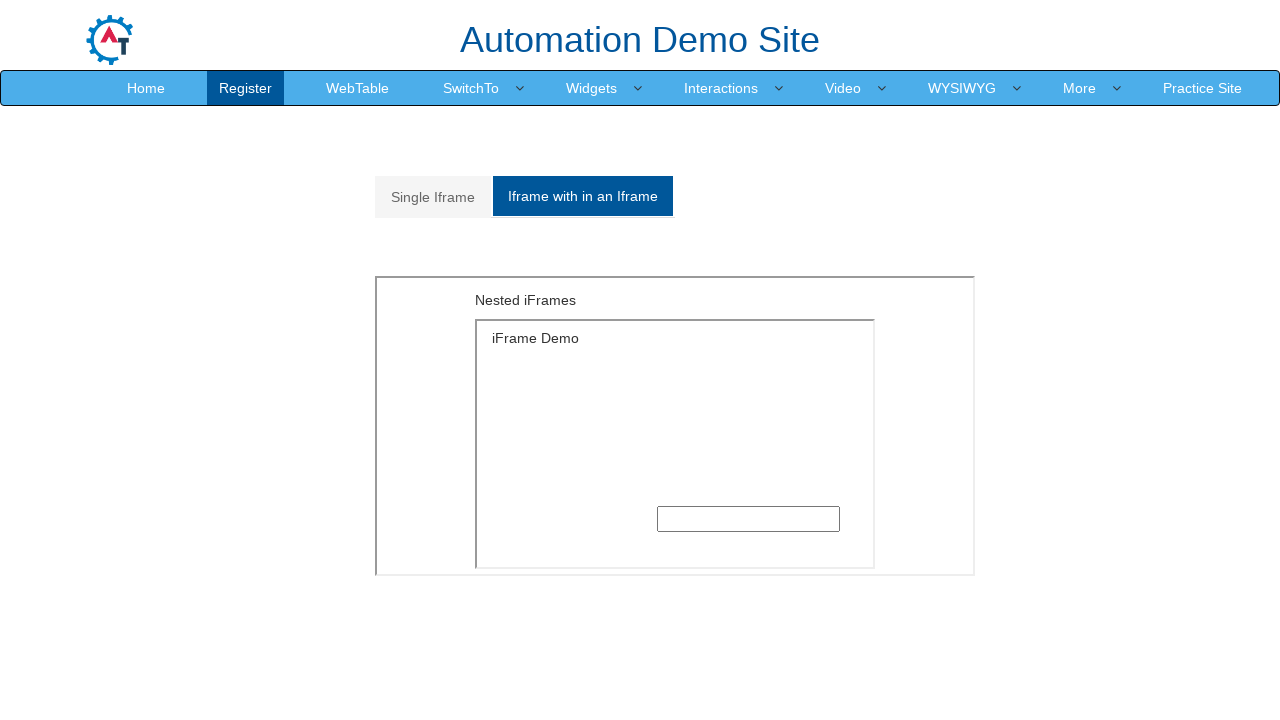

Located inner nested iframe with src 'SingleFrame.html'
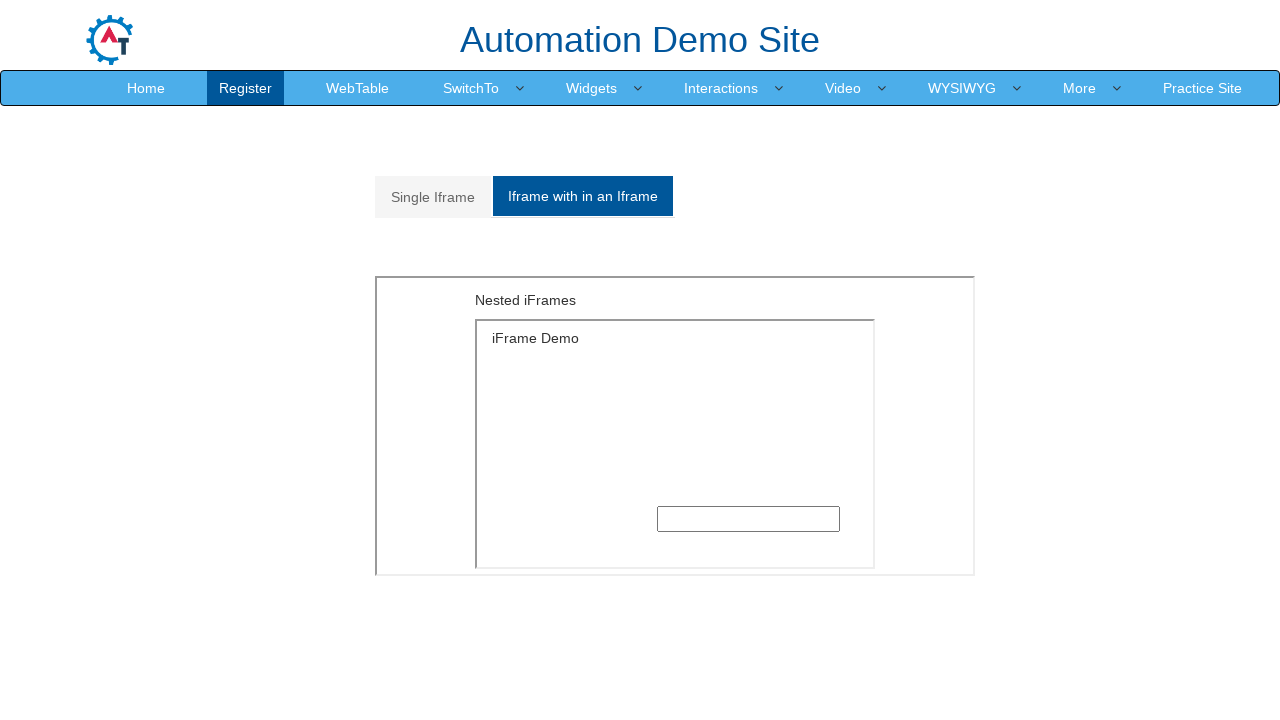

Filled nested frame text input with 'ooooo' on iframe[src='MultipleFrames.html'] >> internal:control=enter-frame >> iframe[src=
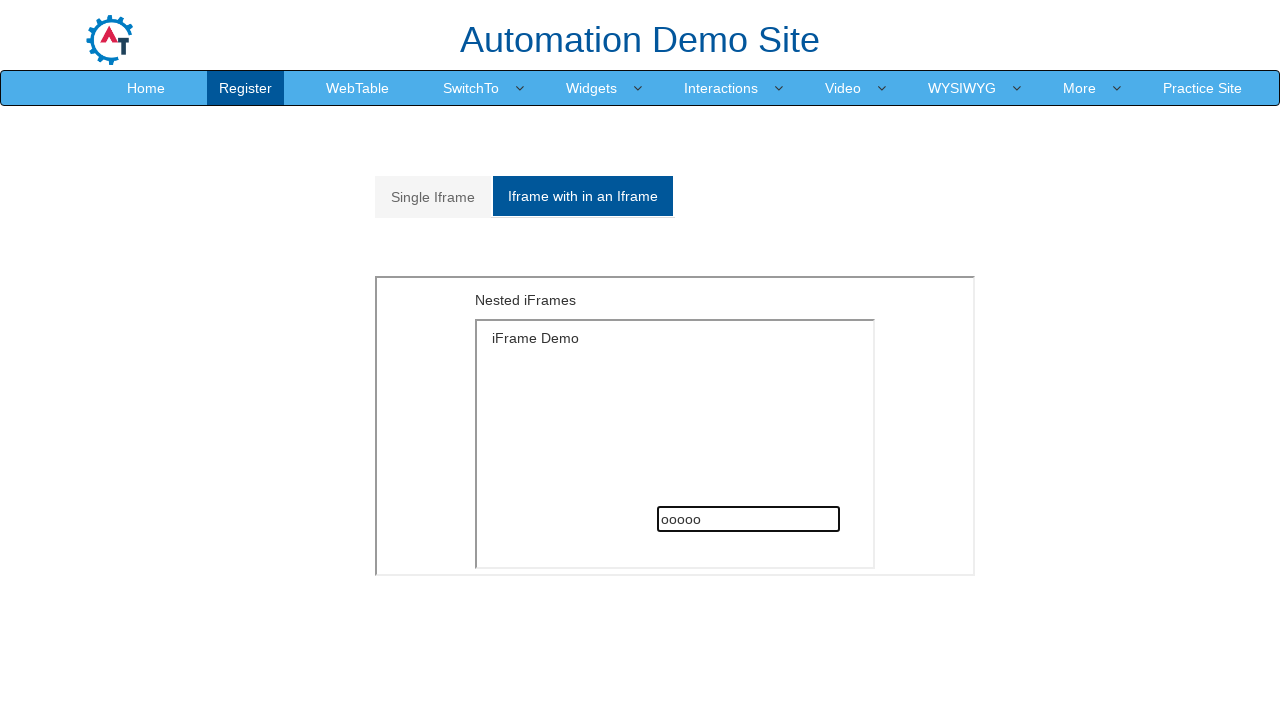

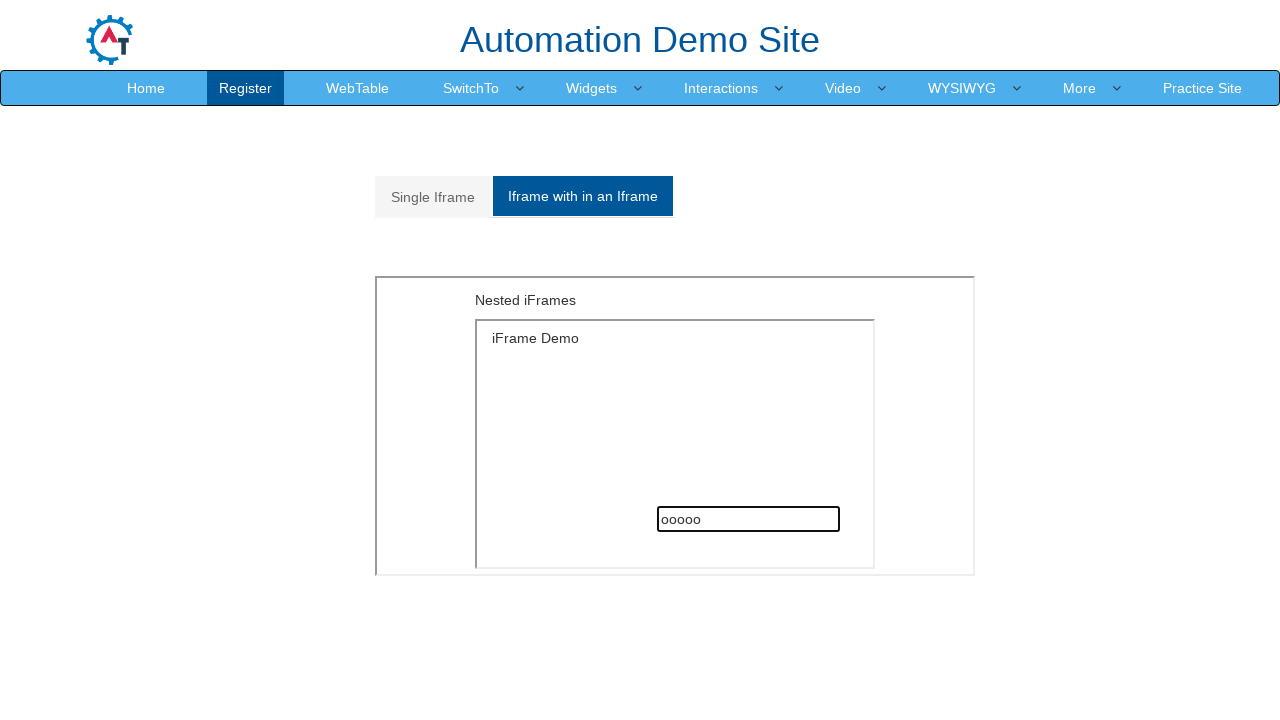